Tests iframe interaction by scrolling to an iframe, switching context to it, and clicking on a dropdown element within the iframe

Starting URL: https://www.letskodeit.com/practice

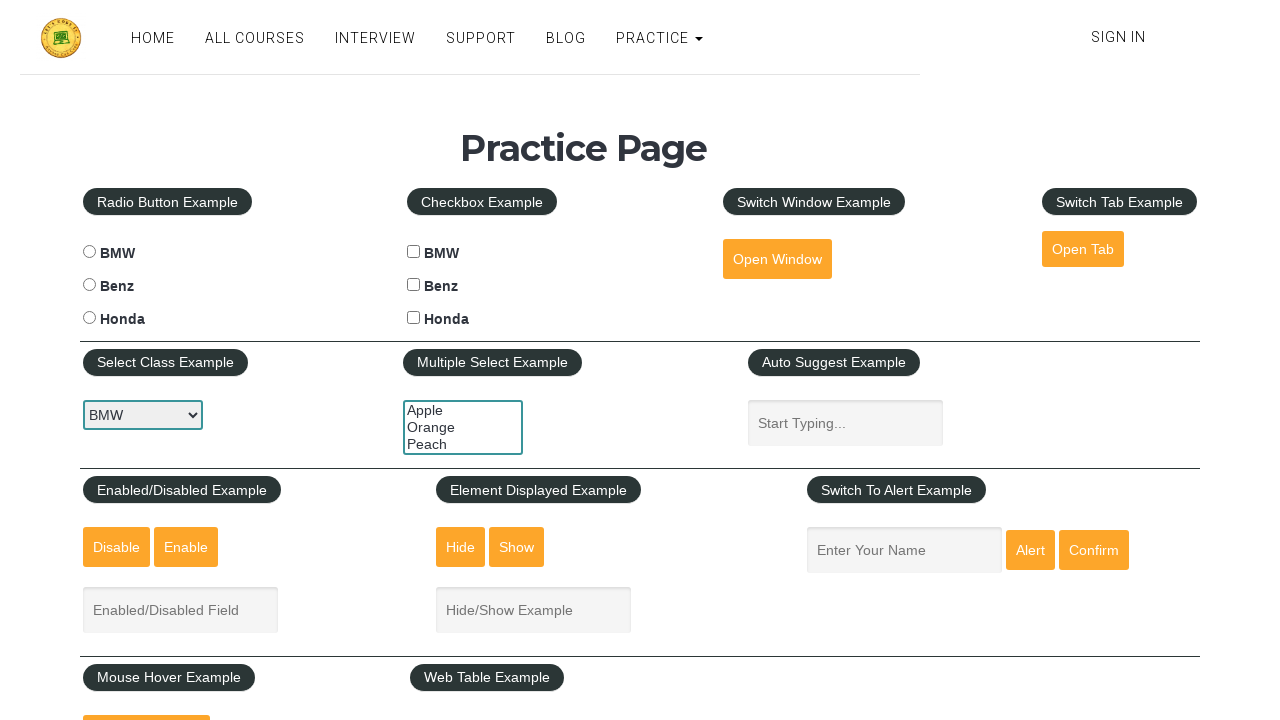

Scrolled down 800px to make iframe visible
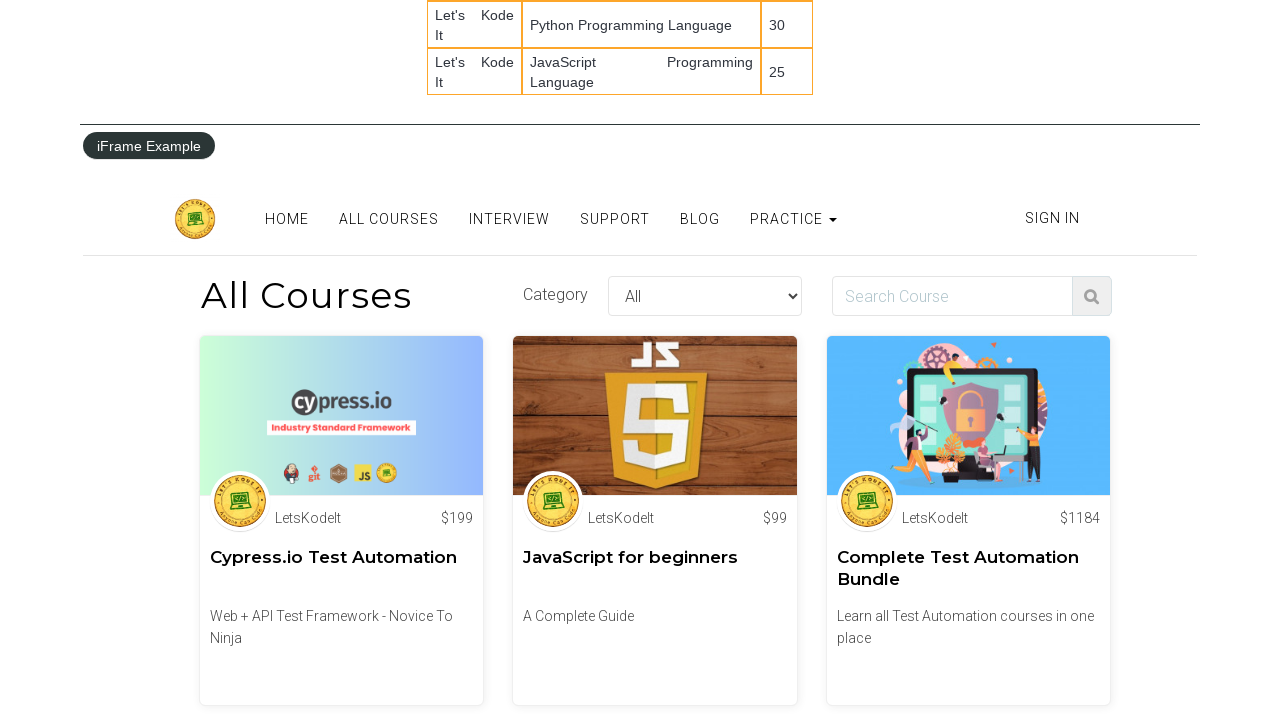

Switched context to iframe with name 'iframe-name'
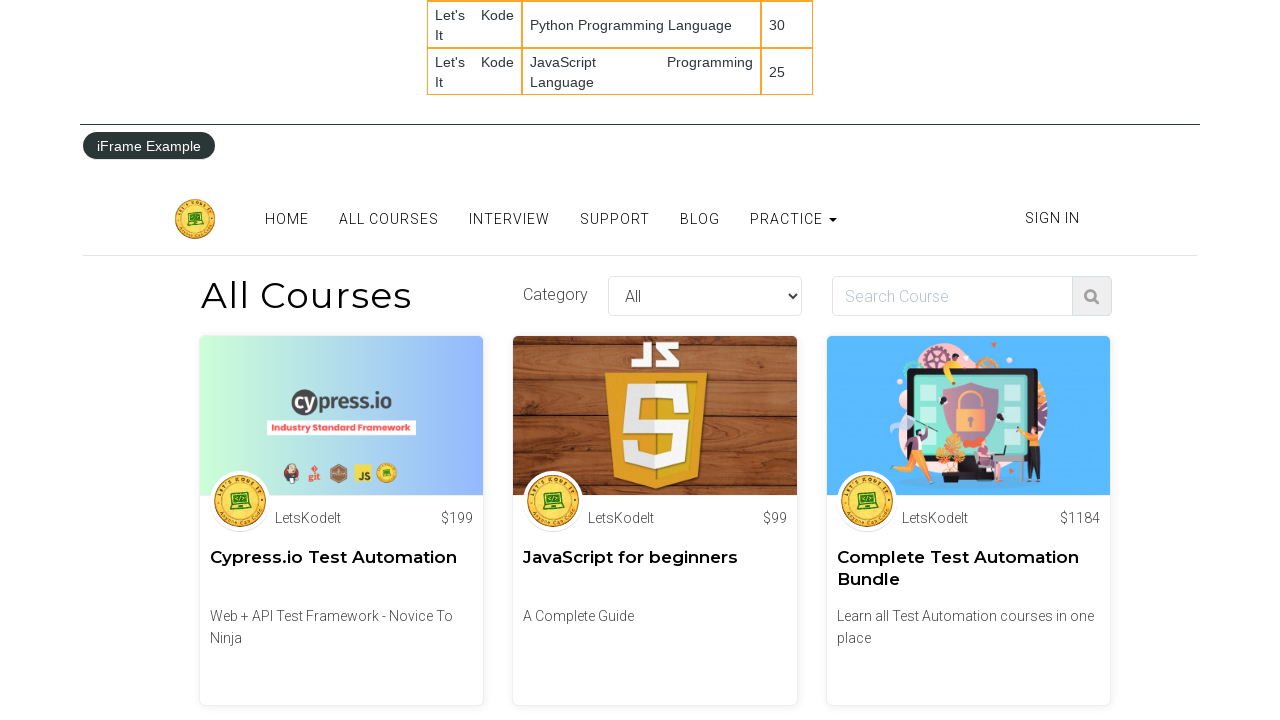

Clicked on categories dropdown element within iframe at (705, 296) on select[name='categories']
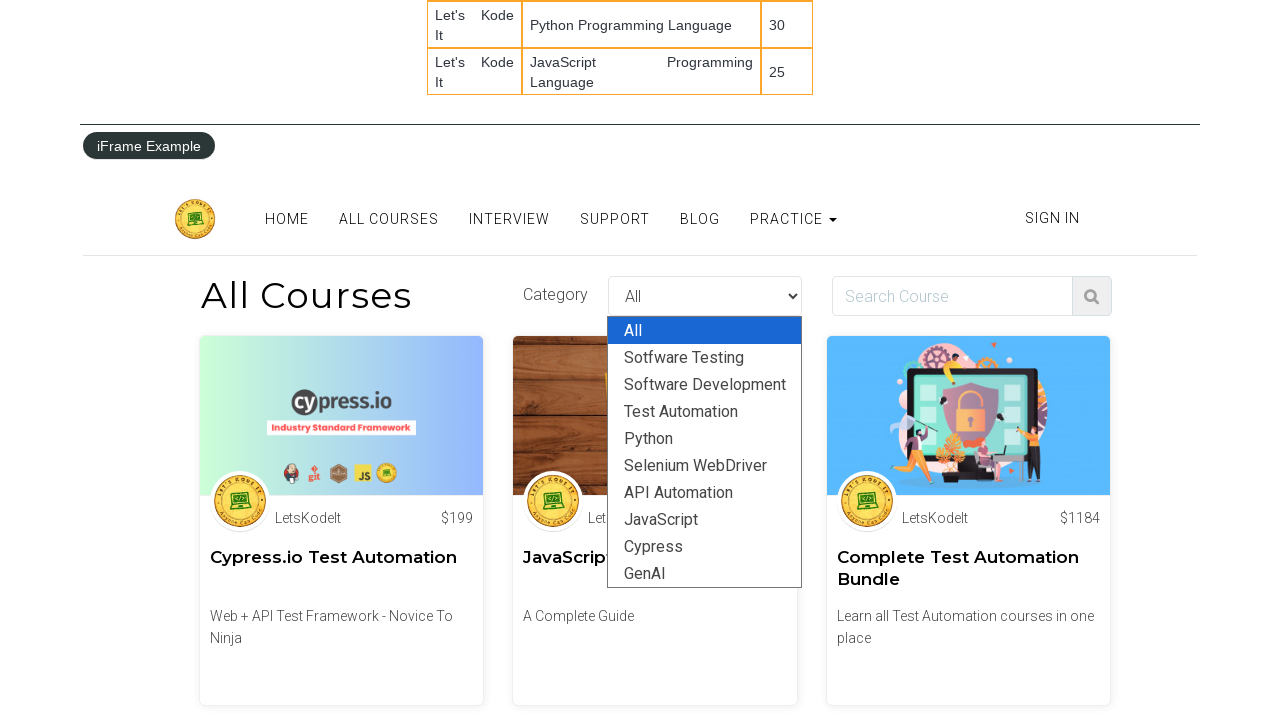

Waited 3 seconds for interaction to complete
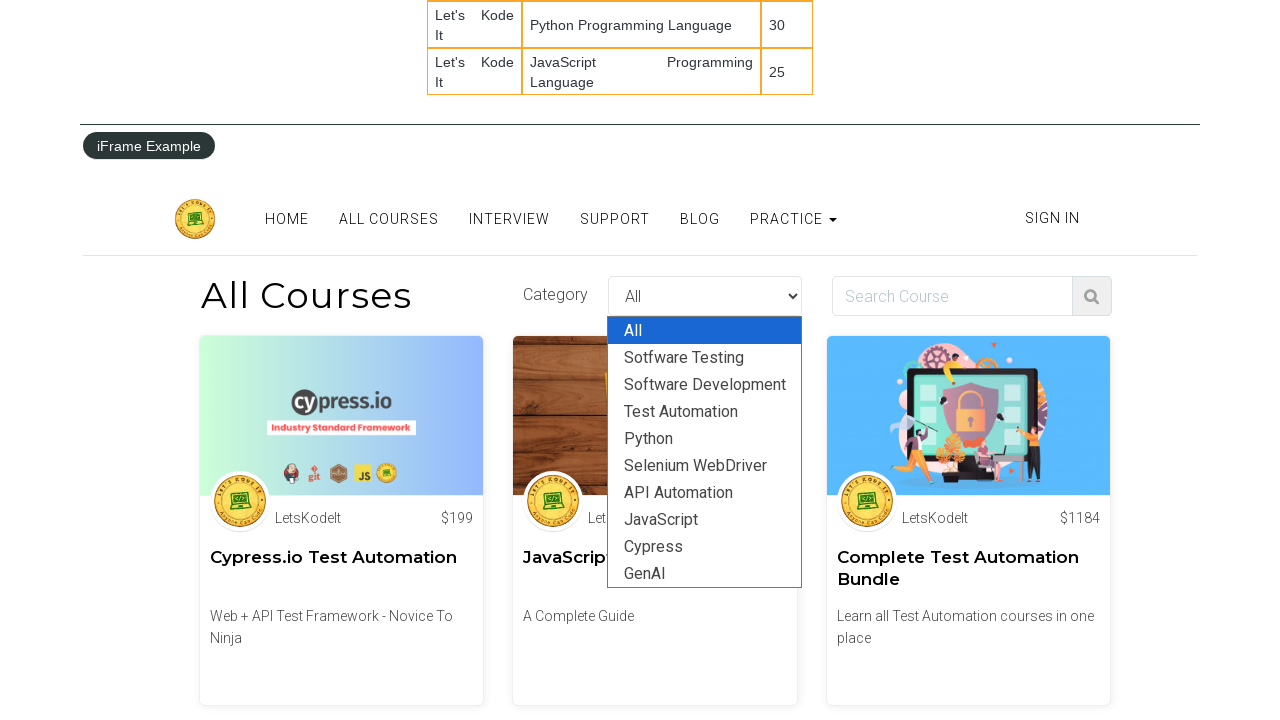

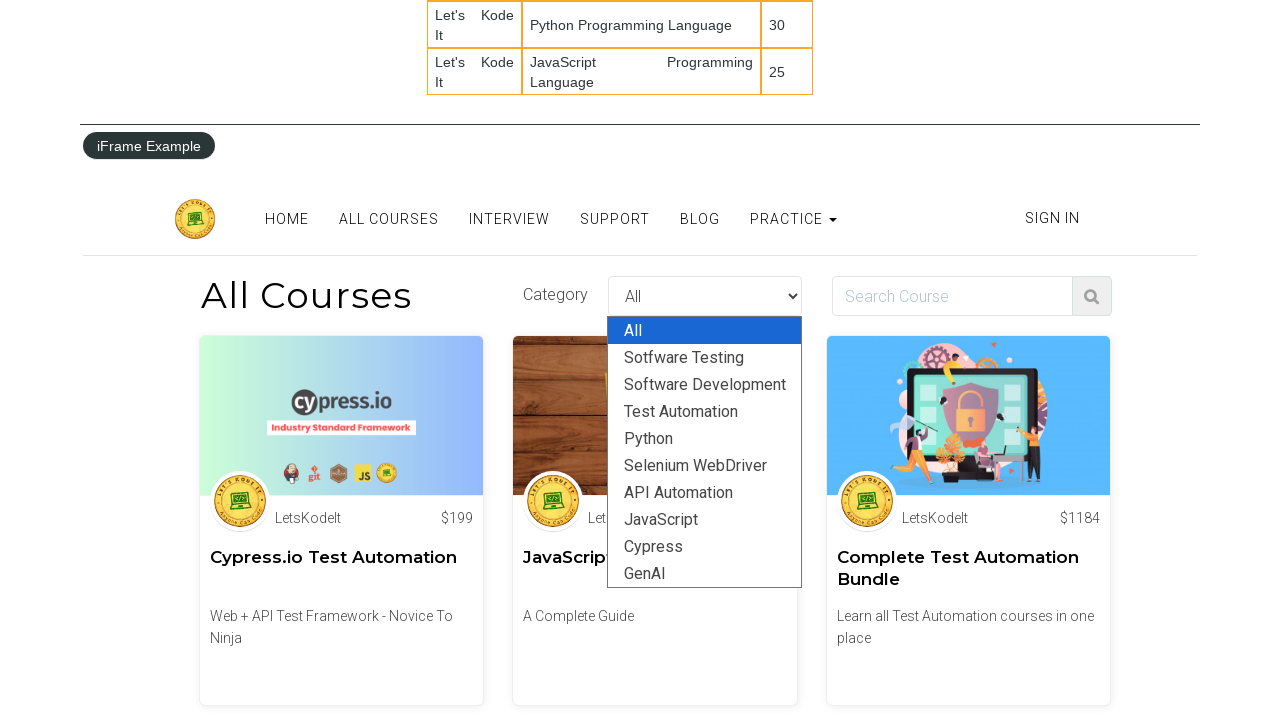